Tests dropdown selection by selecting Option 3, then changing to Option 2, and verifying the result message displays Option 2 as selected.

Starting URL: https://kristinek.github.io/site/examples/actions

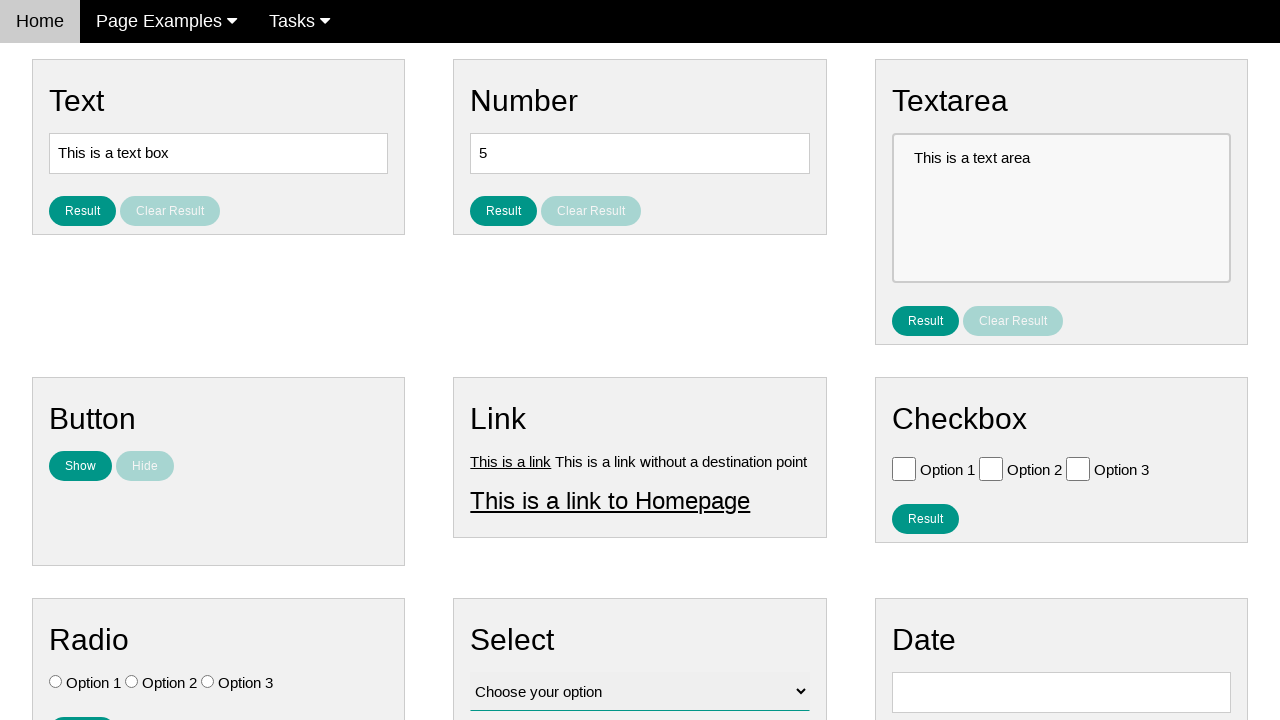

Selected Option 3 from dropdown on #vfb-12
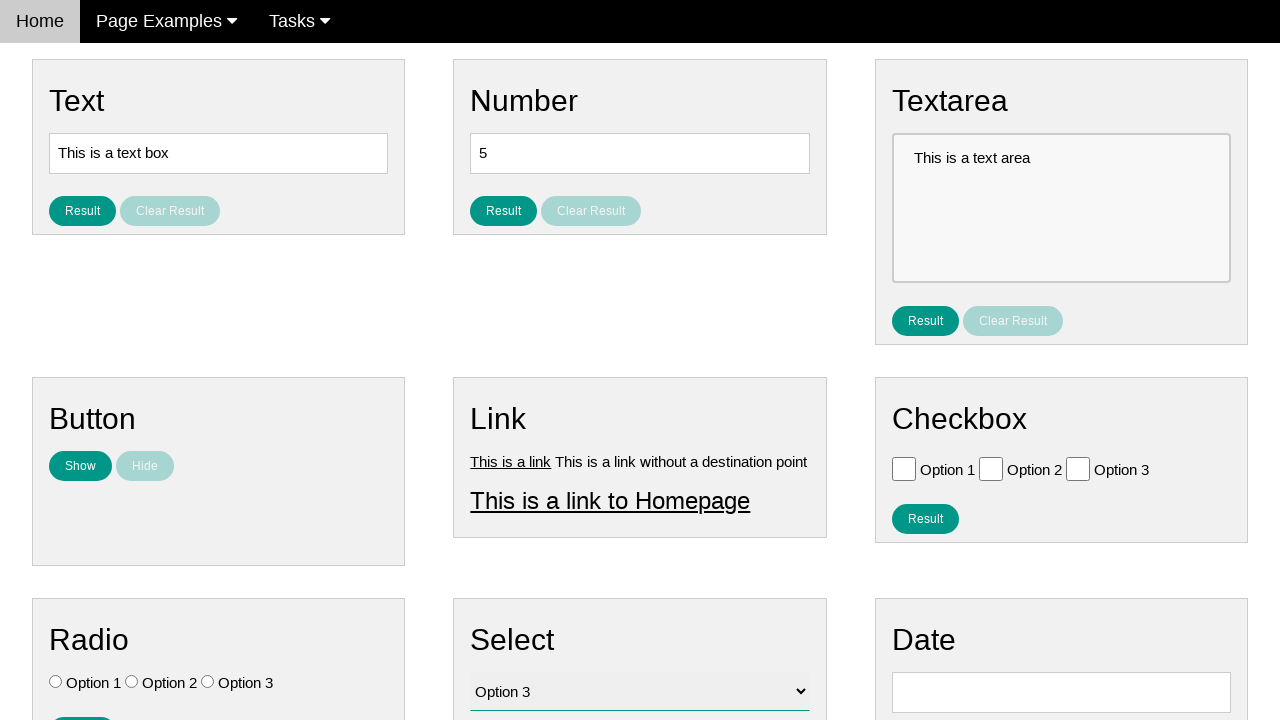

Changed dropdown selection to Option 2 on #vfb-12
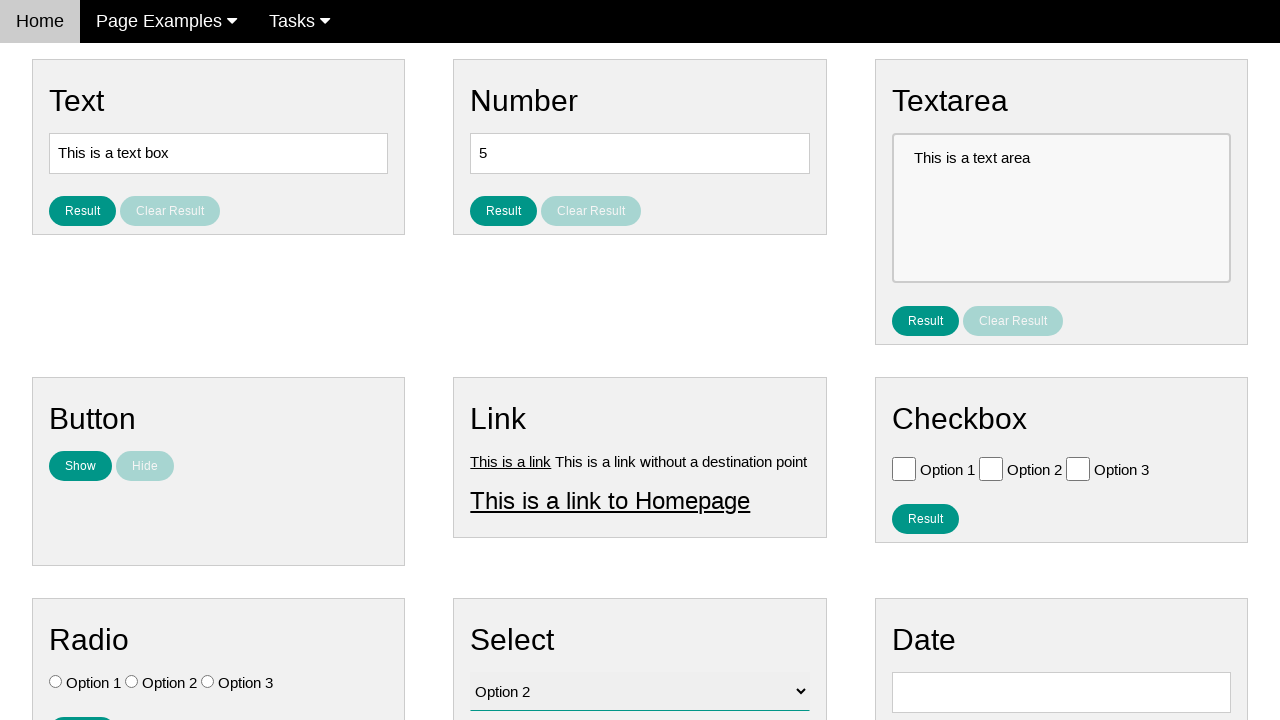

Clicked the result button for select at (504, 424) on #result_button_select
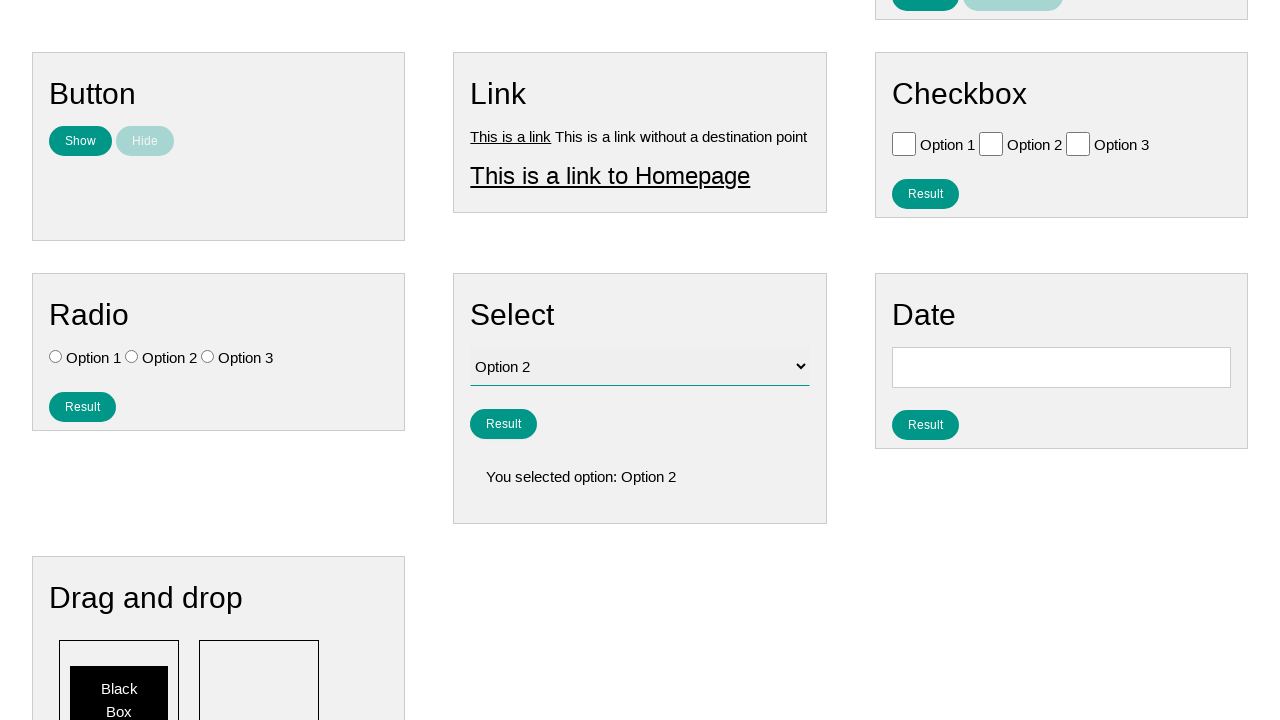

Result text displayed showing Option 2 as selected
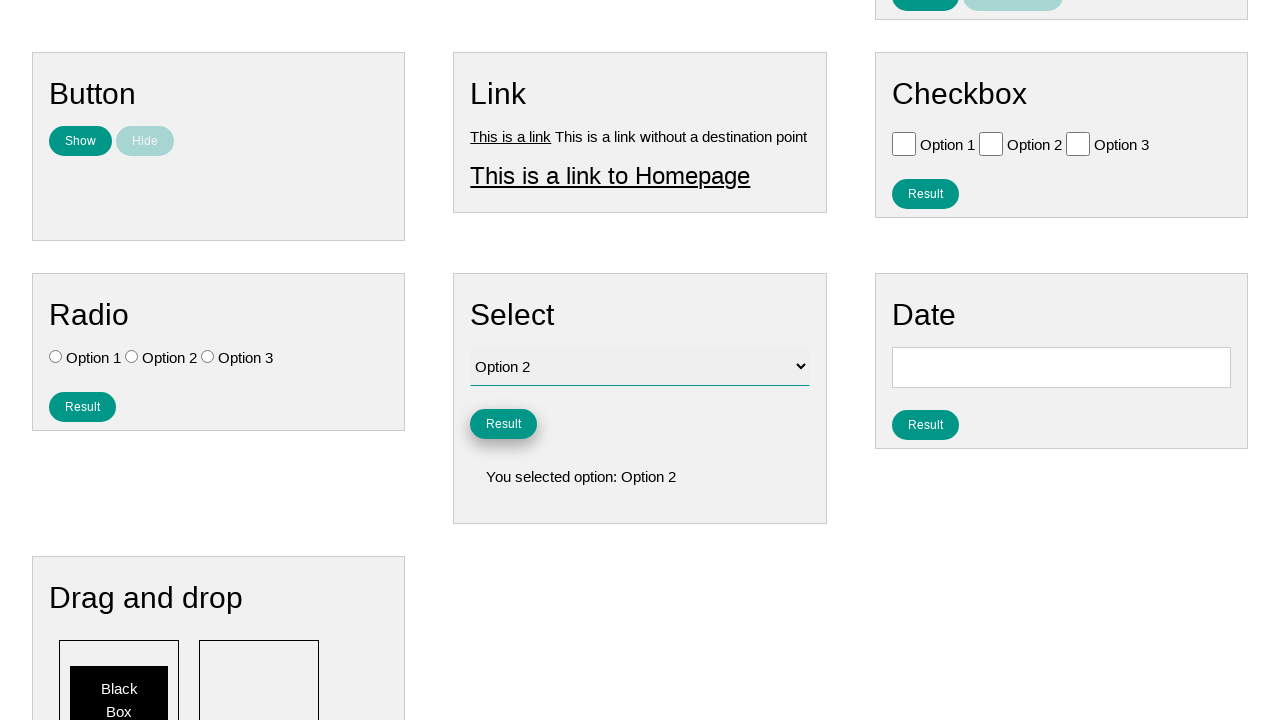

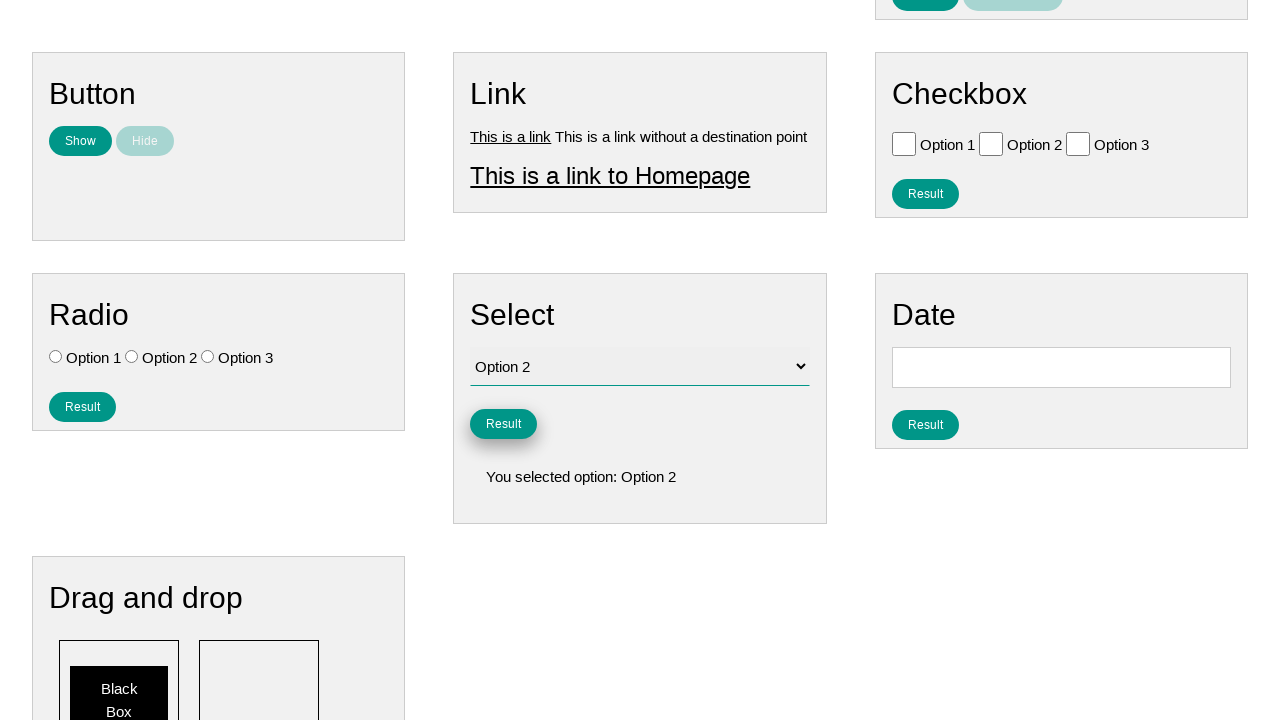